Tests todo form handling by adding a todo item and marking it as completed using the checkbox

Starting URL: https://demo.playwright.dev/todomvc/

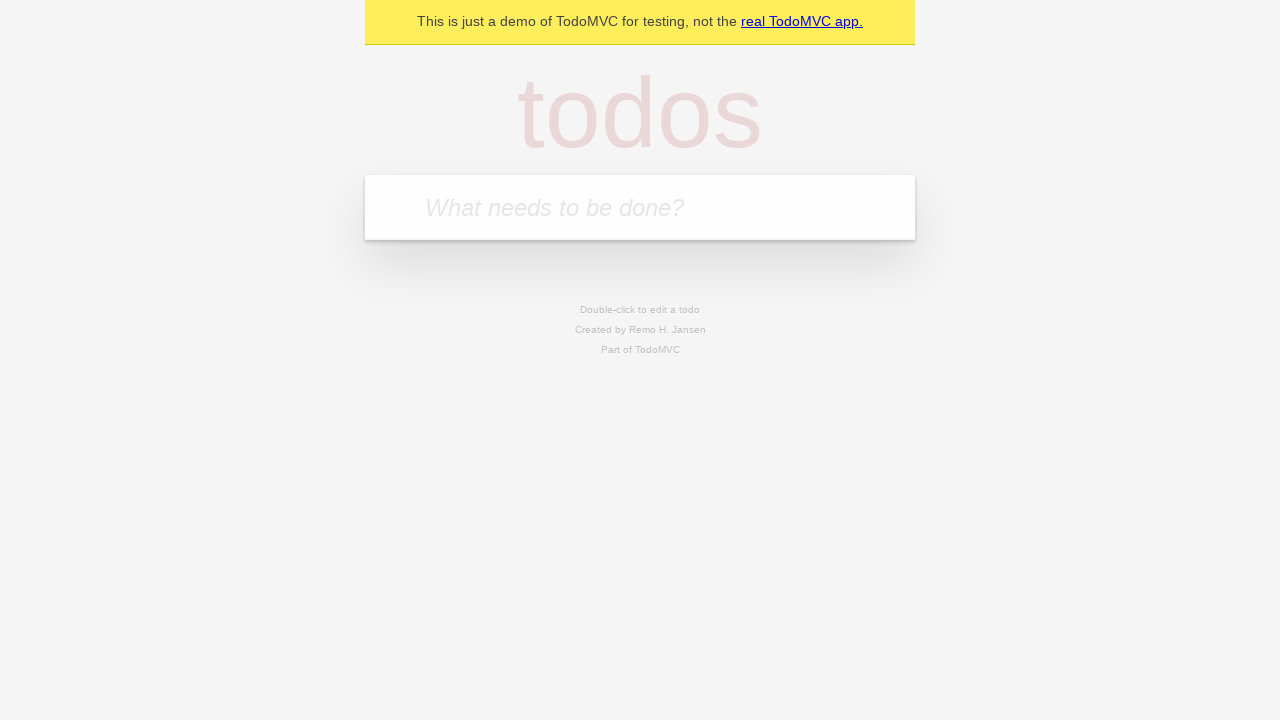

Filled todo input field with 'John Due' on [placeholder="What needs to be done?"]
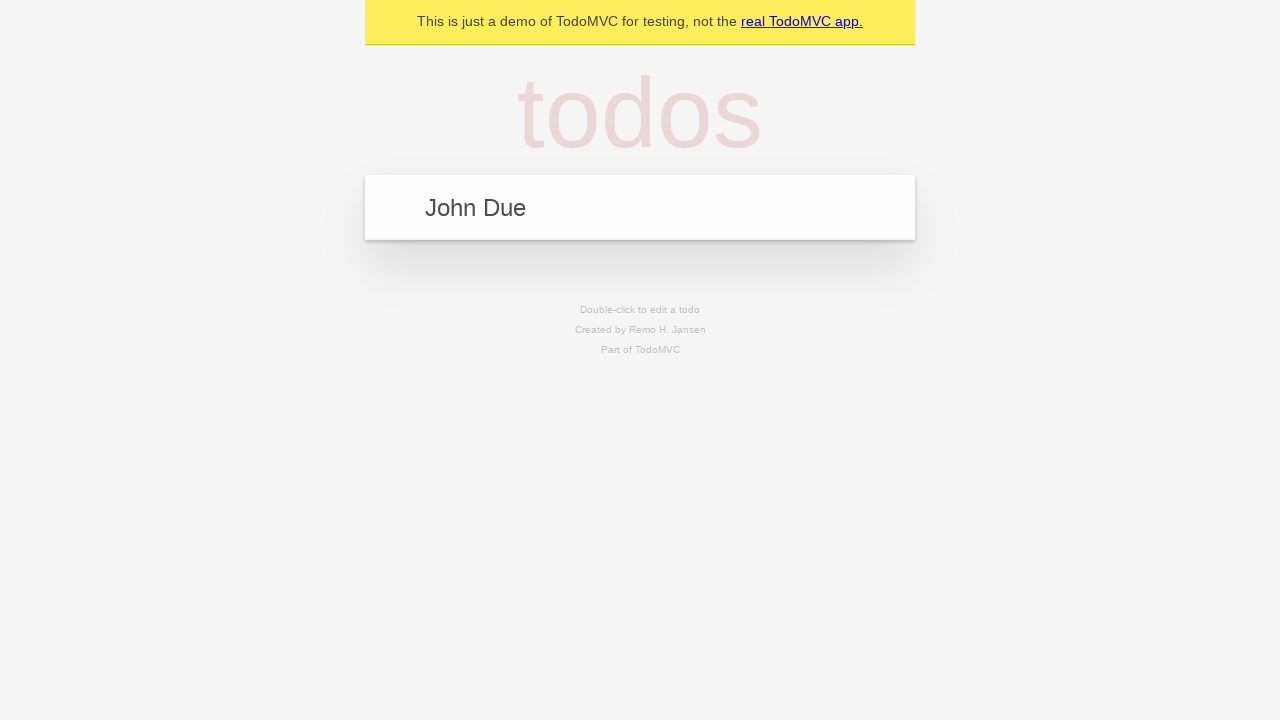

Pressed Enter to submit the todo item on [placeholder="What needs to be done?"]
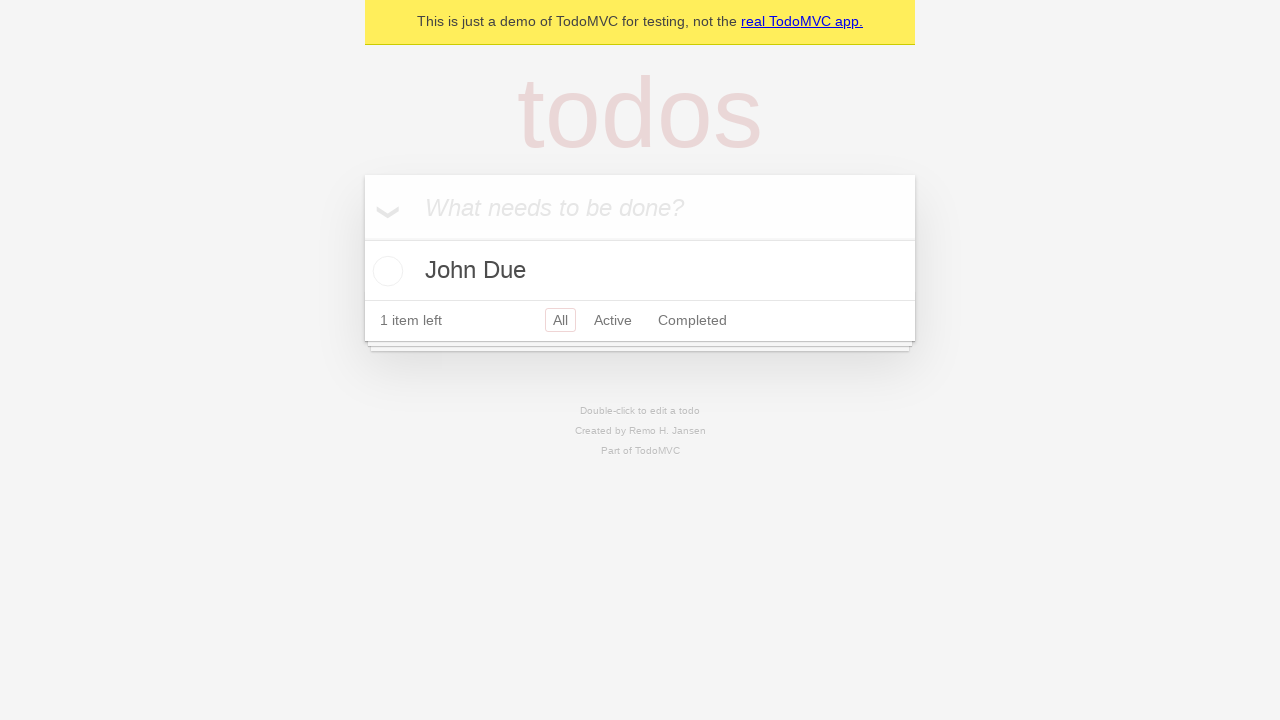

Located the todo item checkbox
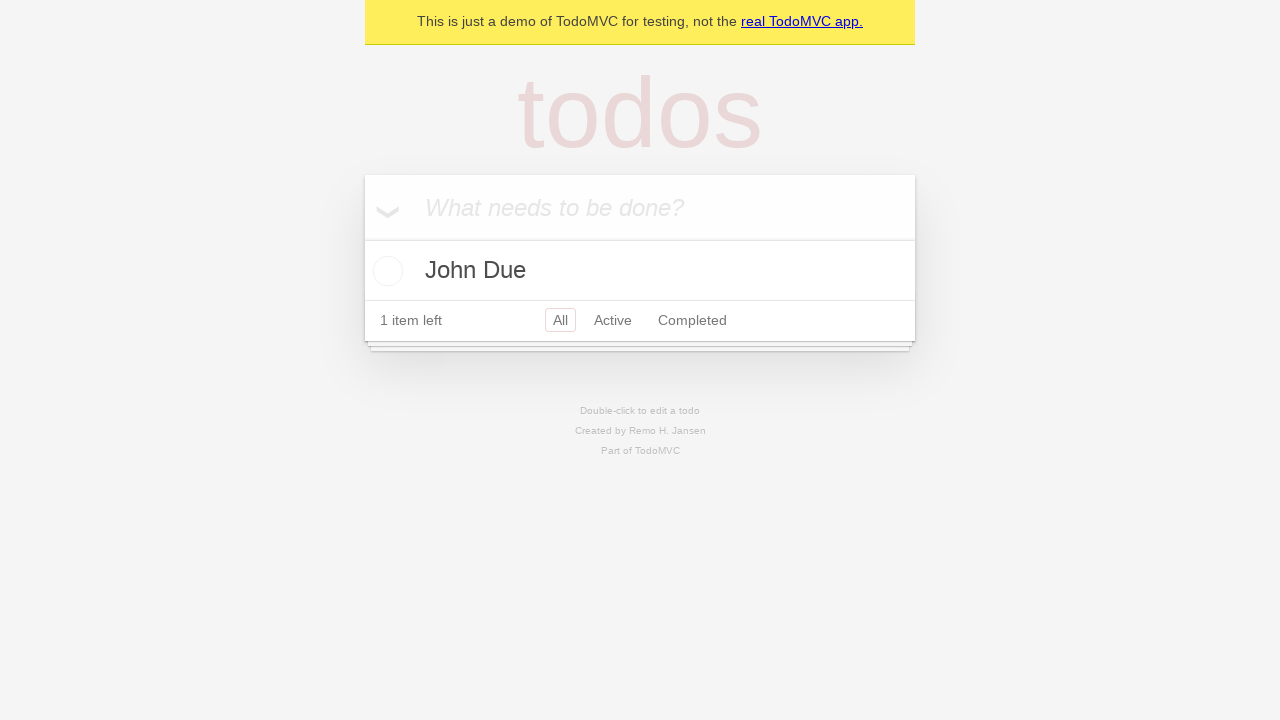

Marked the todo item as completed by checking the checkbox at (385, 271) on .toggle
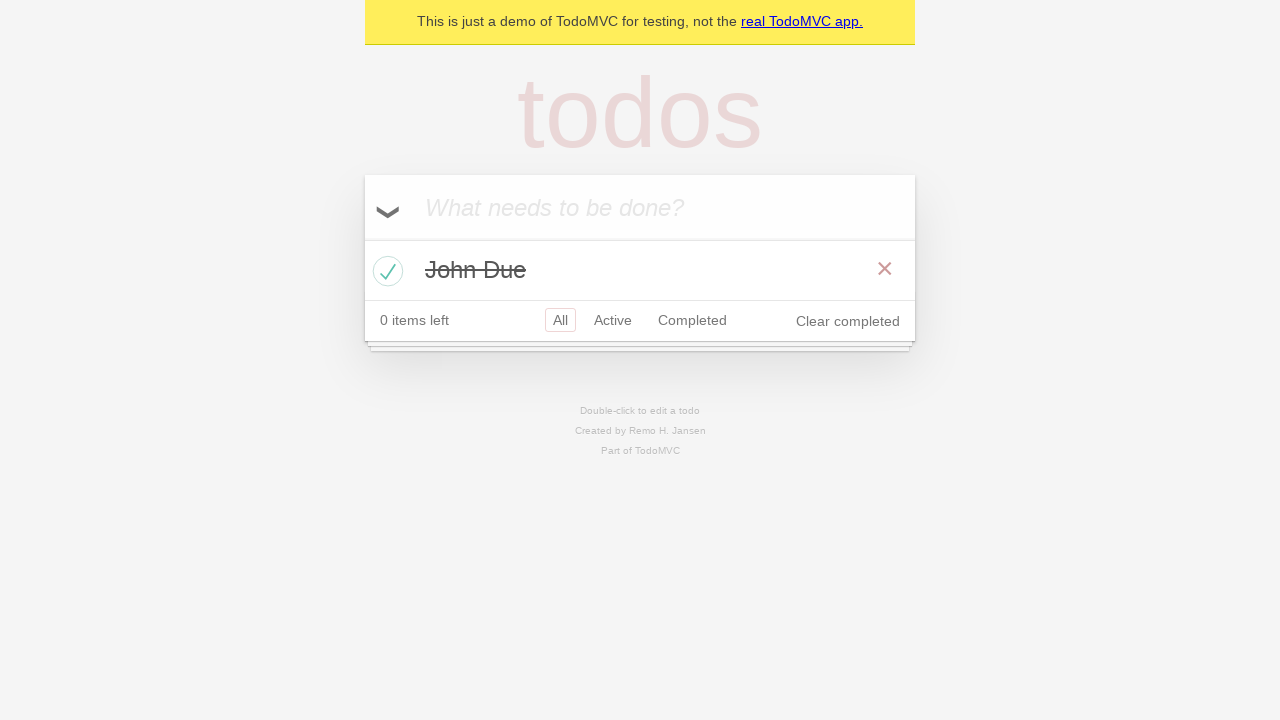

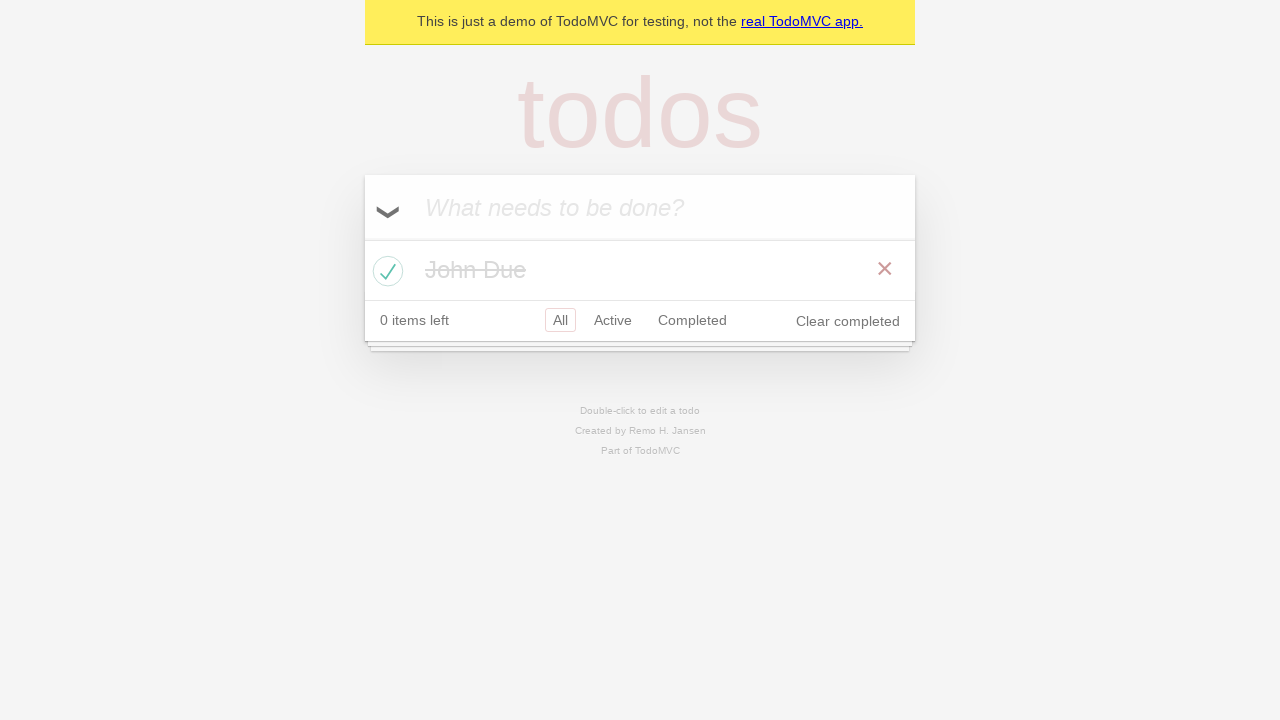